Tests drag and drop functionality by dragging an element and dropping it onto a target element

Starting URL: http://jqueryui.com/resources/demos/droppable/default.html

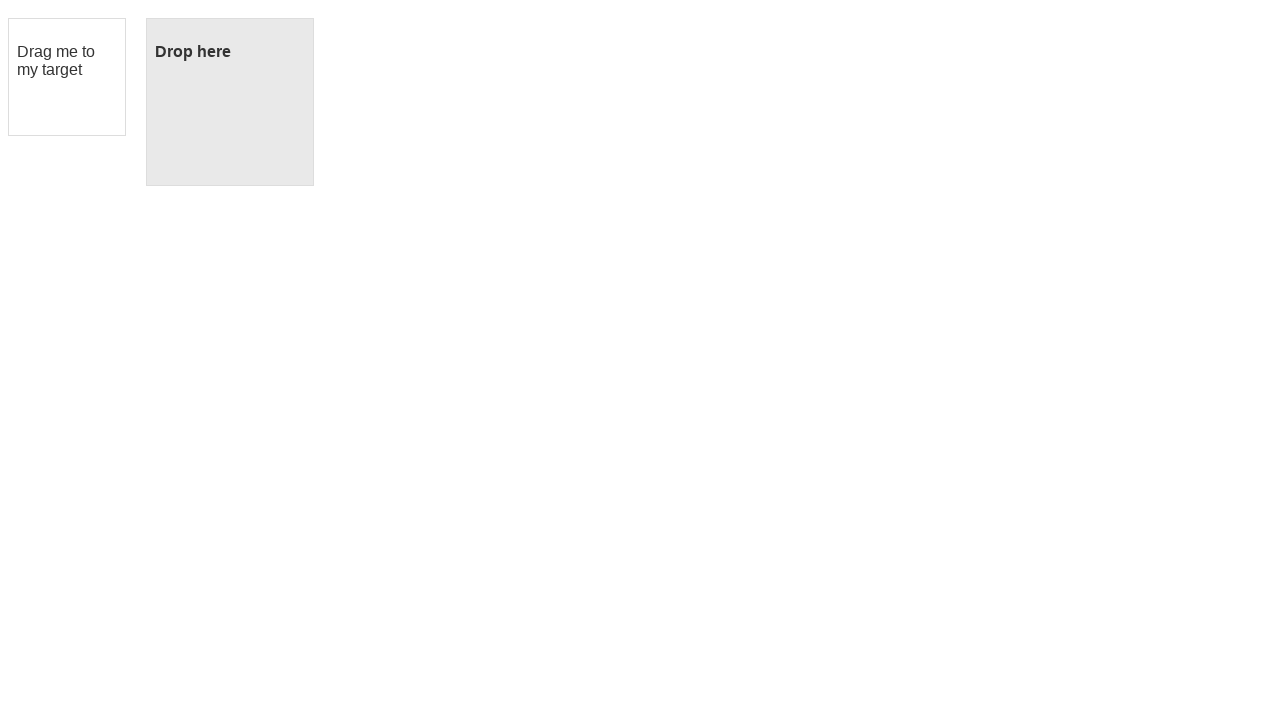

Located draggable source element with id 'draggable'
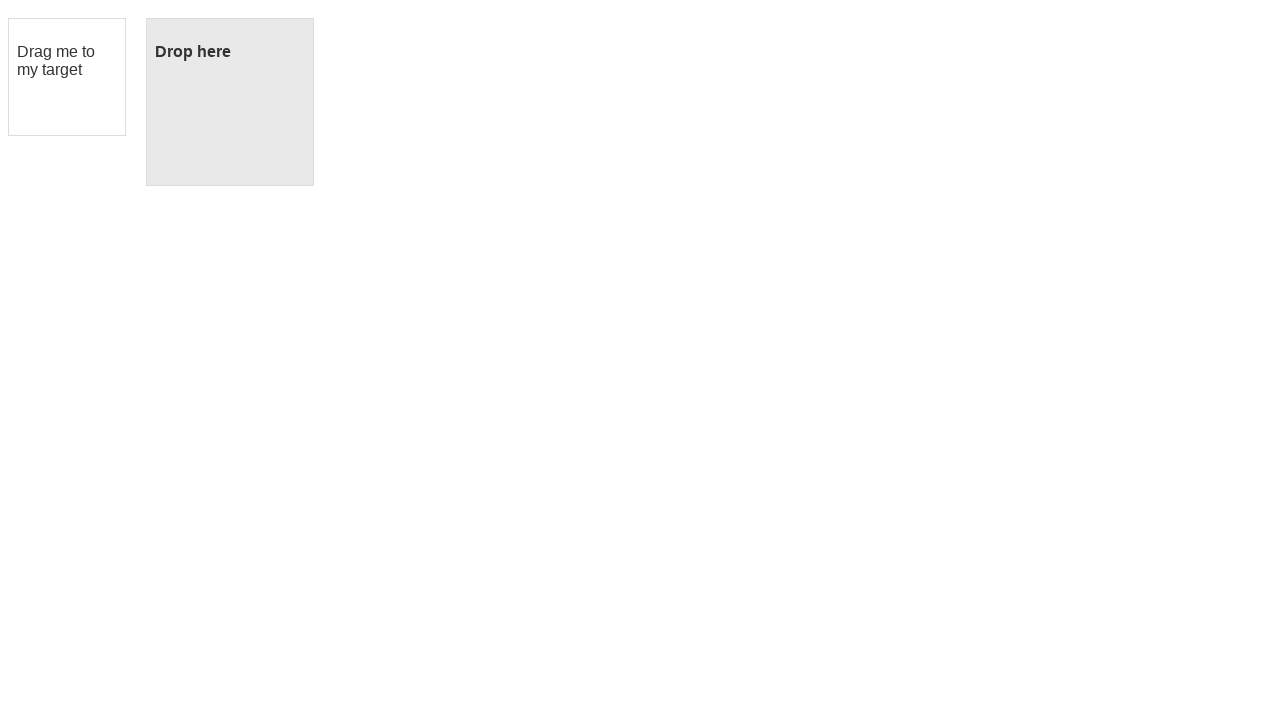

Located droppable target element with id 'droppable'
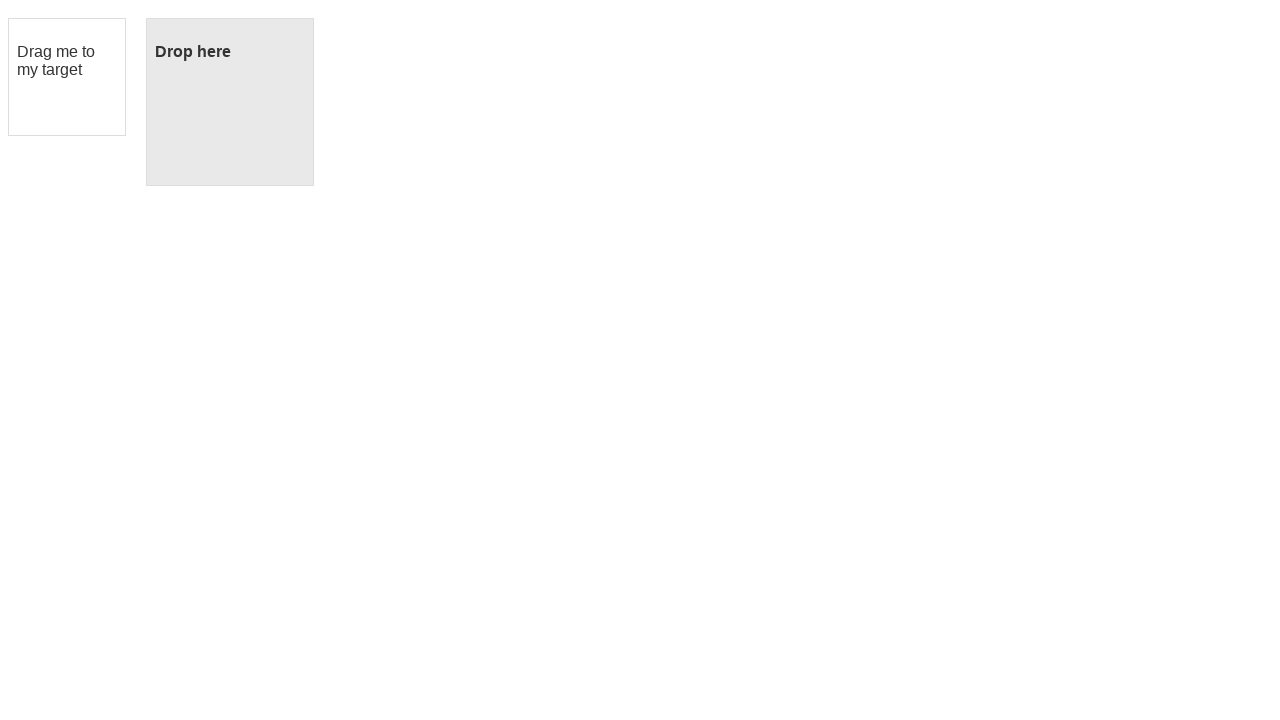

Dragged source element onto target element at (230, 102)
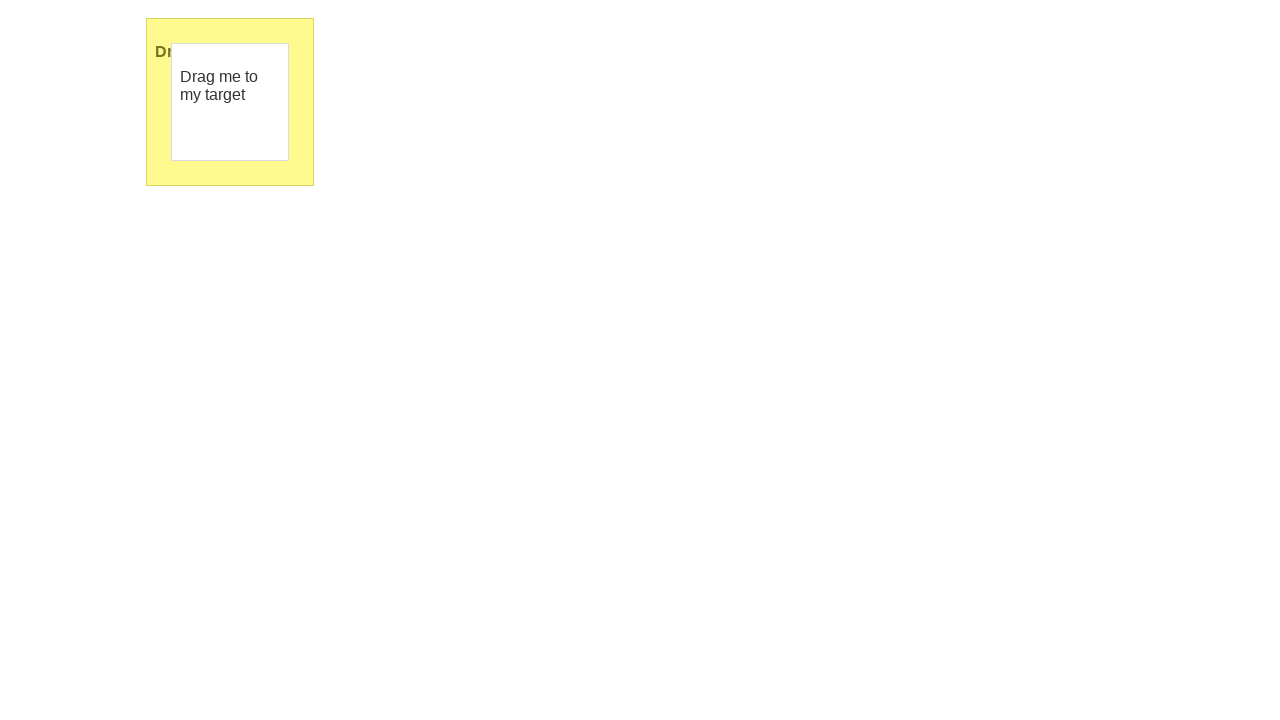

Verified that 'Dropped!' text appears in target element
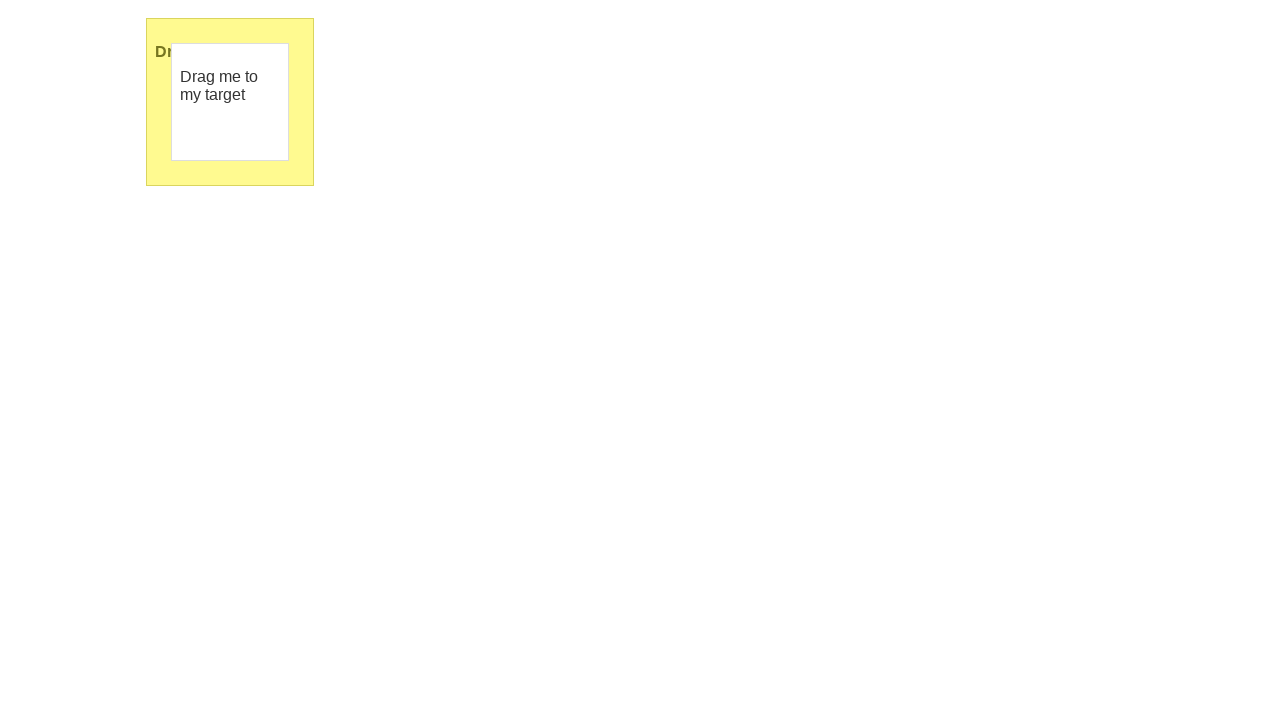

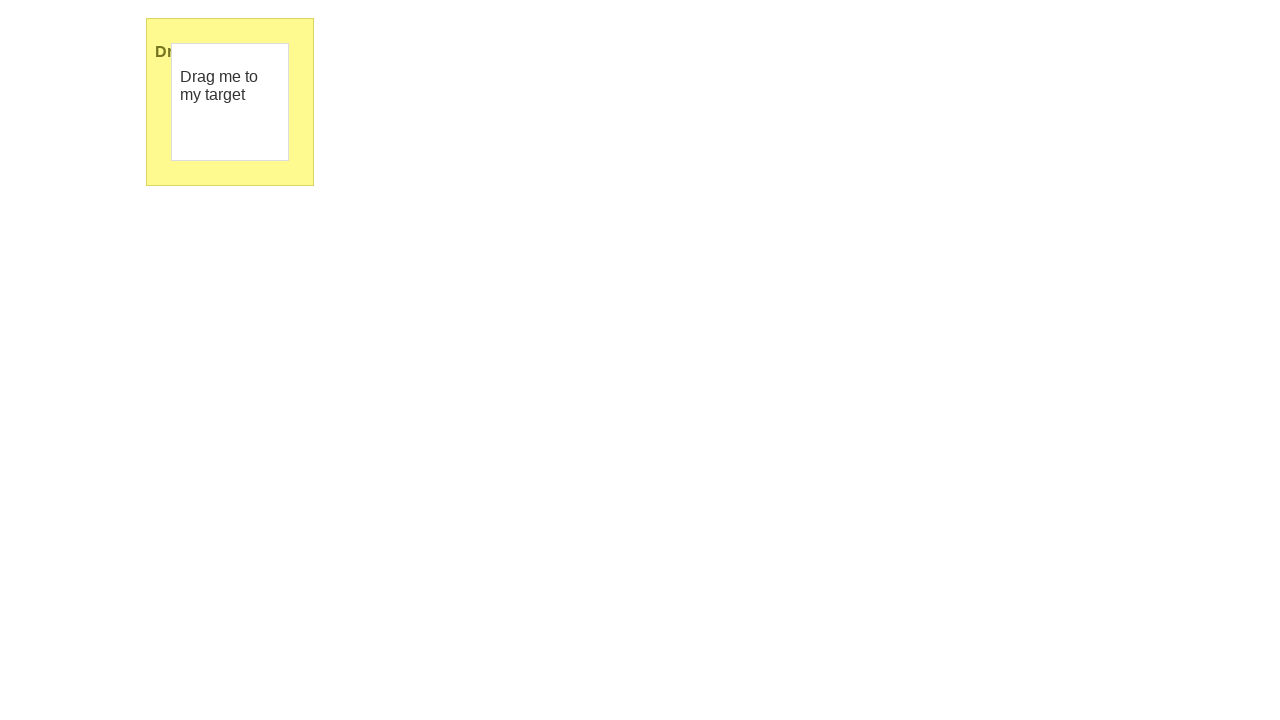